Waits for price to reach $100, clicks book button, then solves a mathematical problem and submits the answer

Starting URL: http://suninjuly.github.io/explicit_wait2.html

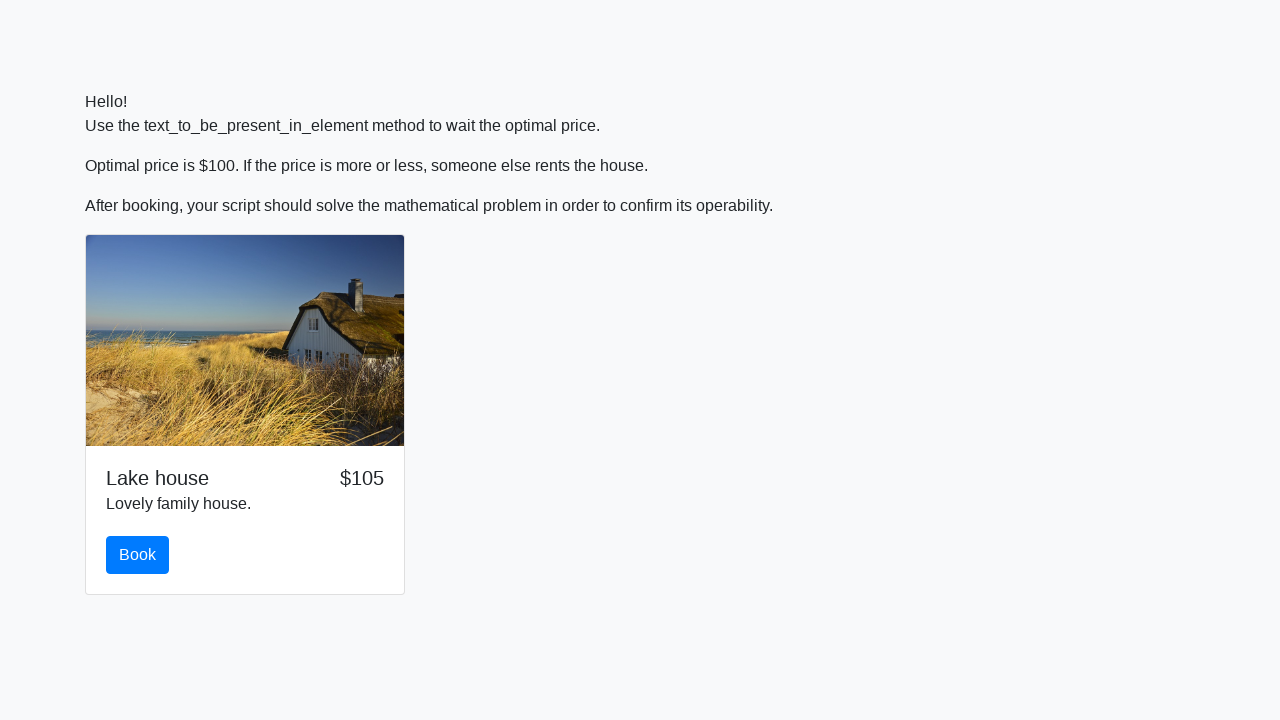

Waited for price to reach $100
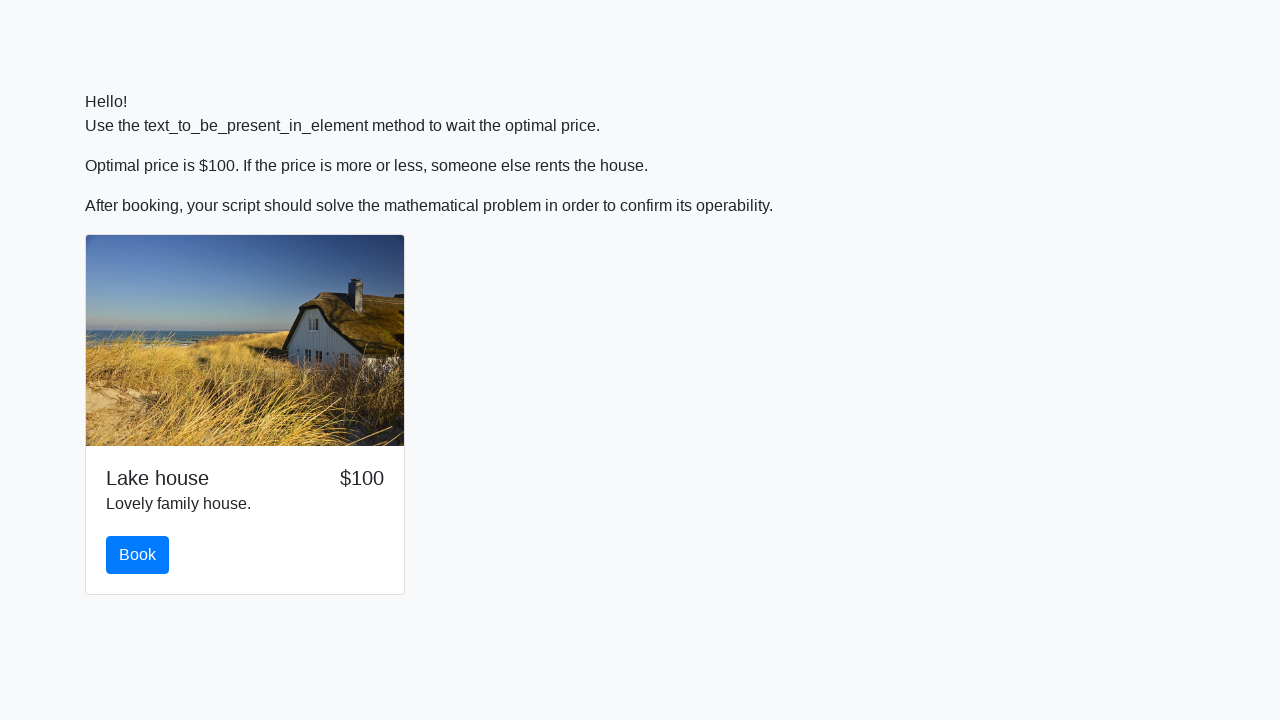

Clicked the book button at (138, 555) on #book
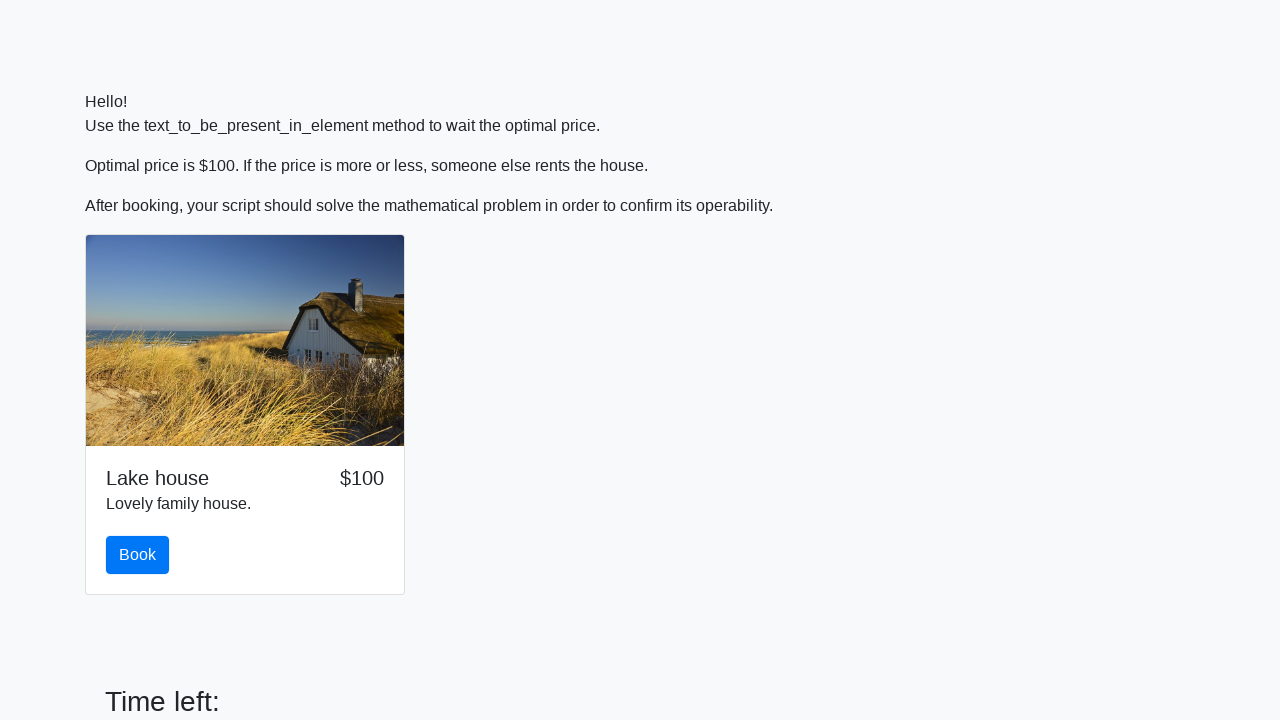

Retrieved input value: 355
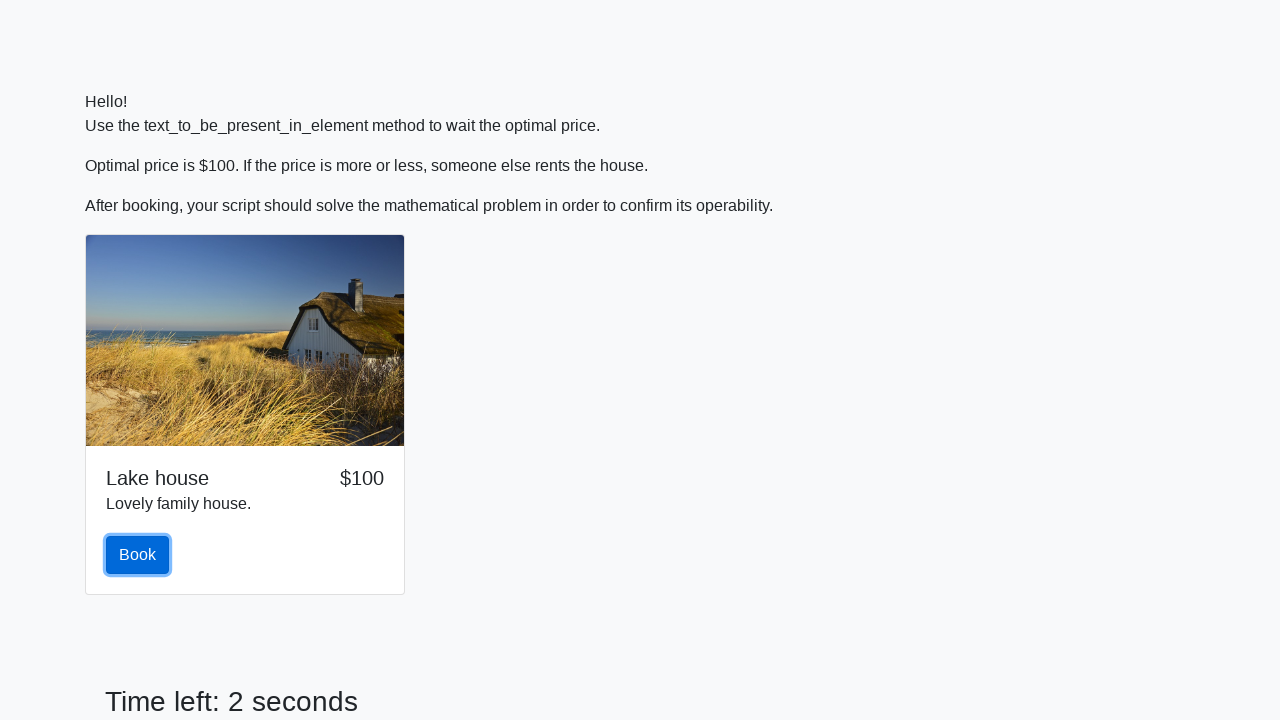

Calculated result using formula: -7.924606287468848
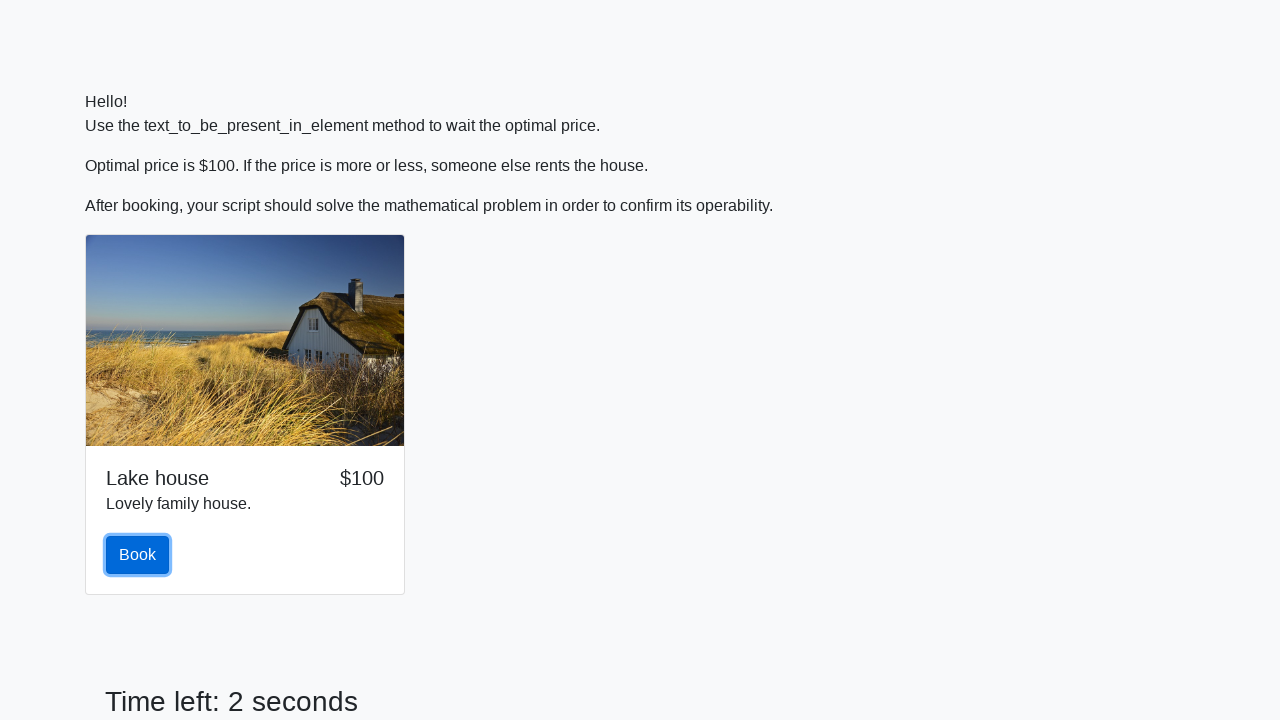

Filled answer field with calculated value: -7.924606287468848 on #answer
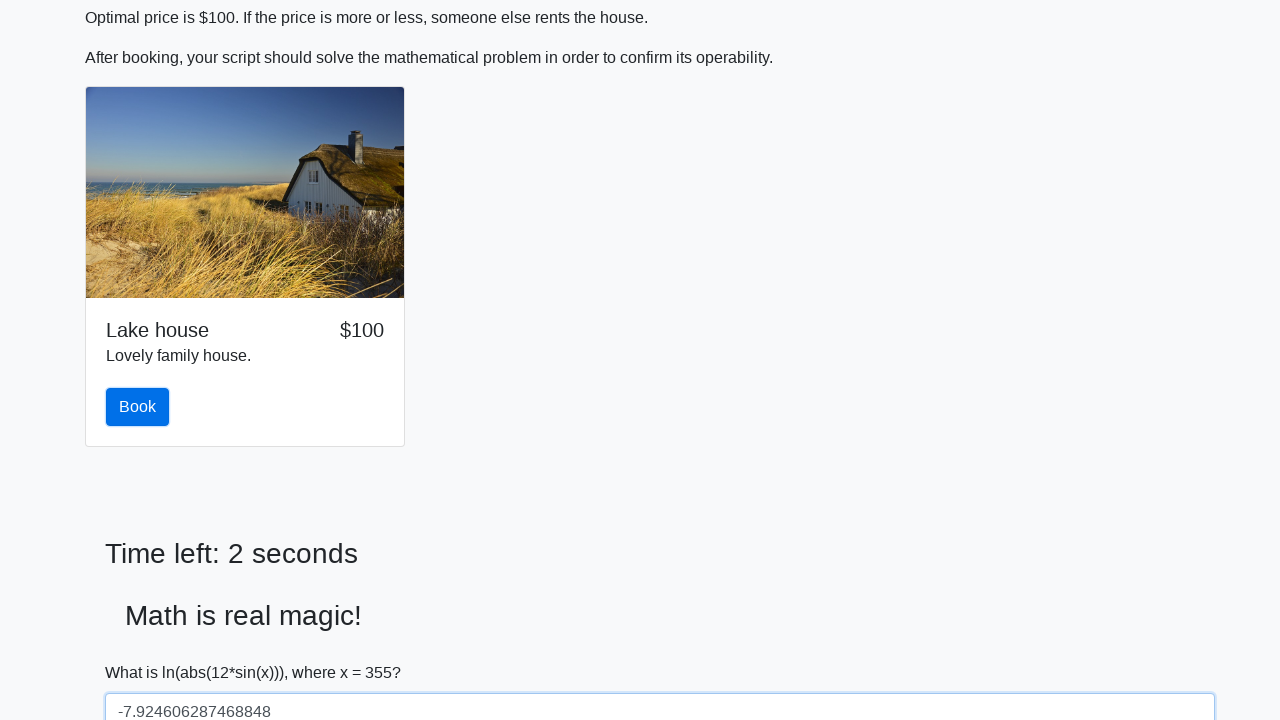

Clicked solve button to submit the answer at (143, 651) on #solve
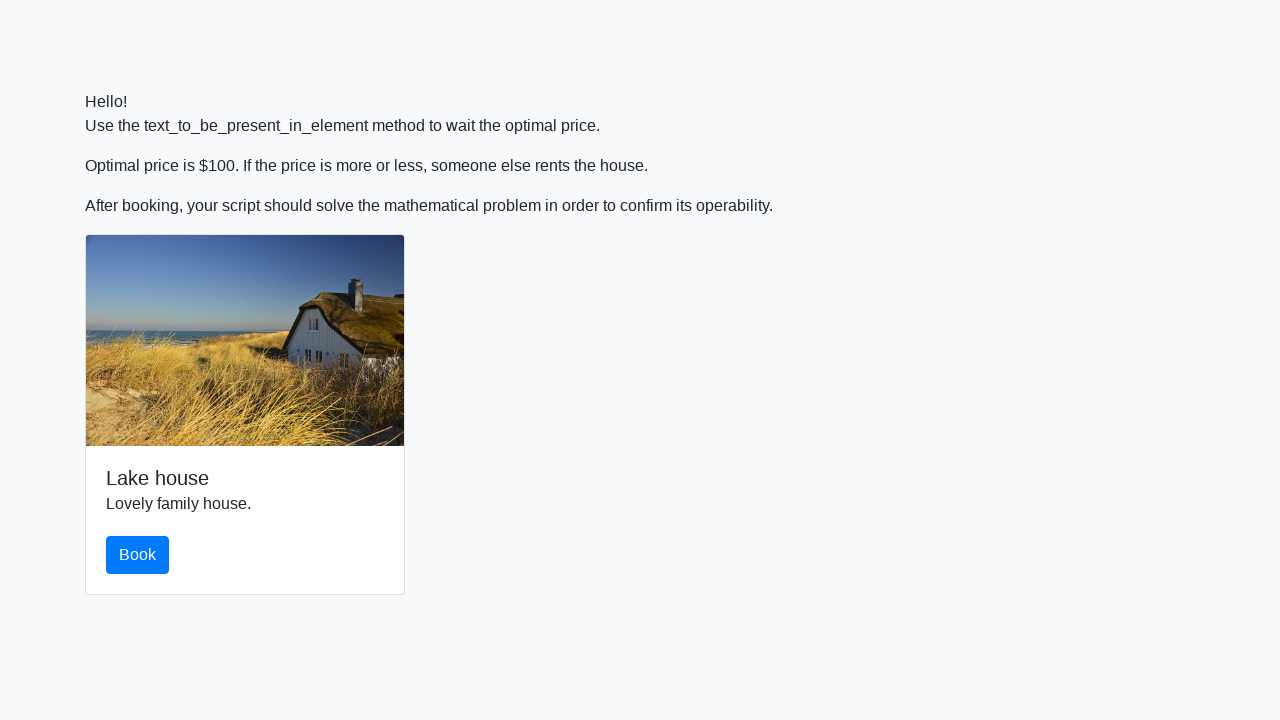

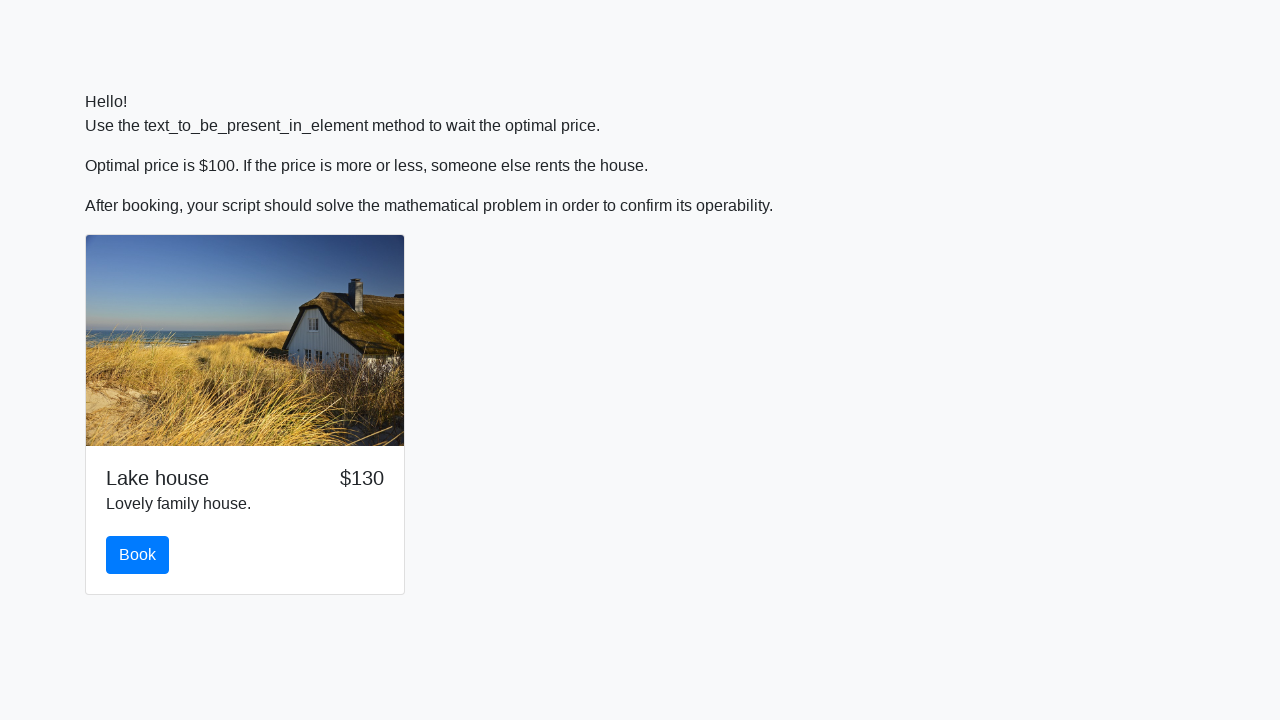